Tests that new items are appended to the bottom of the todo list by creating 3 items and verifying the count

Starting URL: https://demo.playwright.dev/todomvc

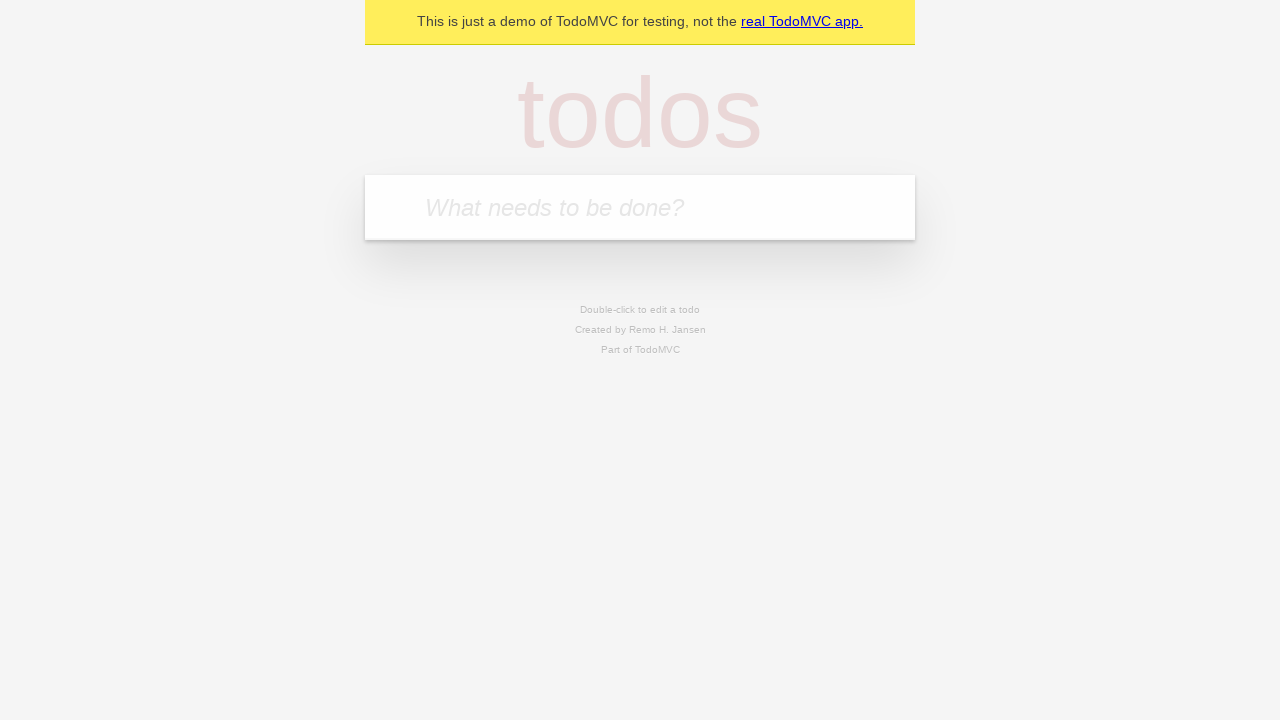

Filled new todo input with 'buy some cheese' on .new-todo
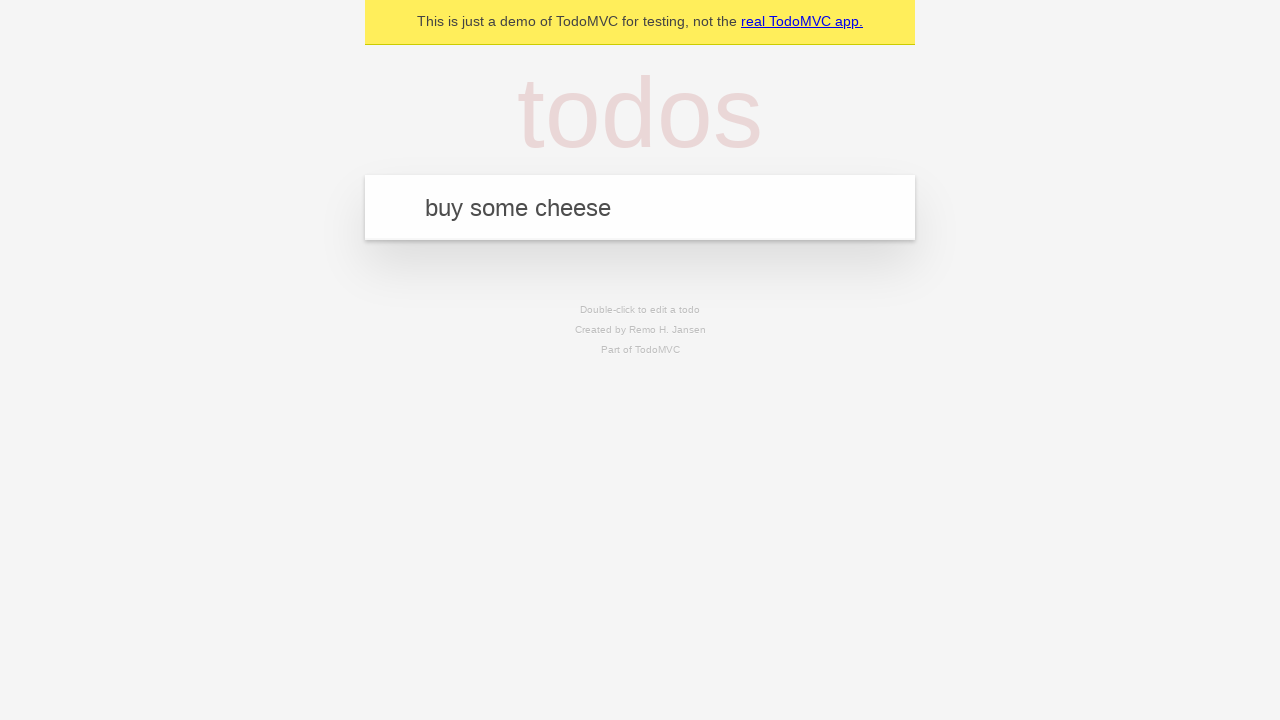

Pressed Enter to create first todo item on .new-todo
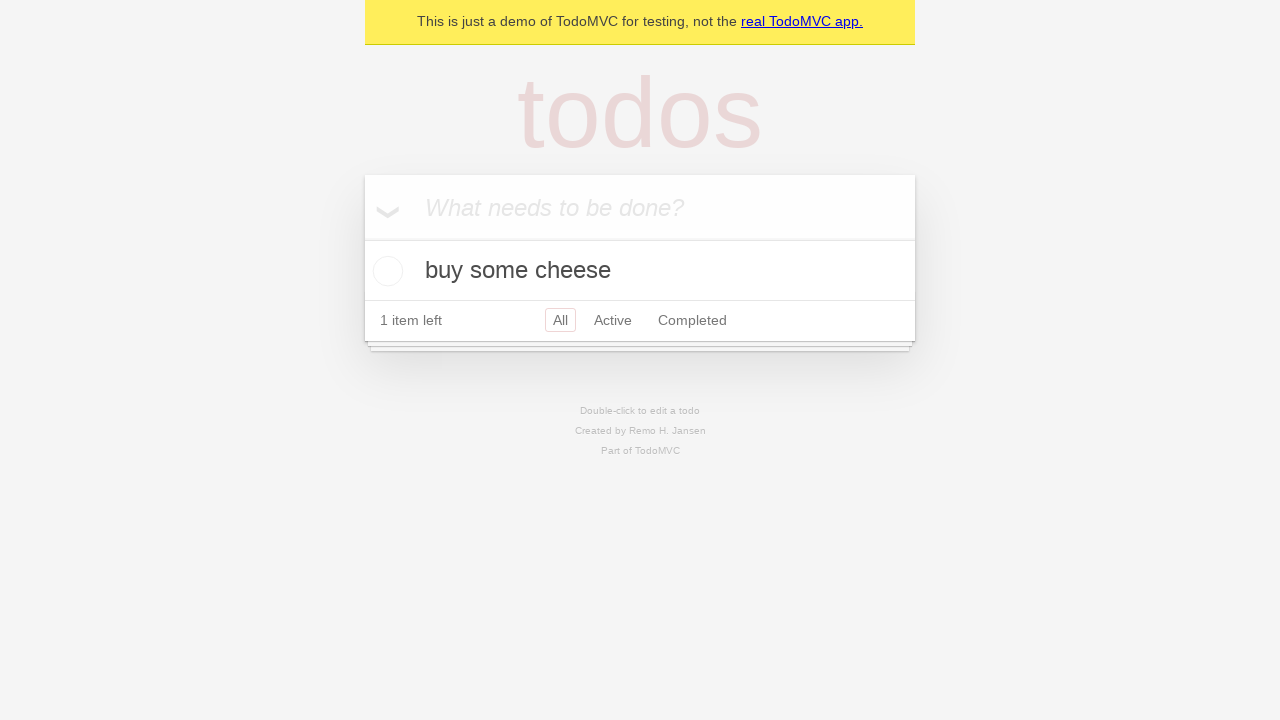

Filled new todo input with 'feed the cat' on .new-todo
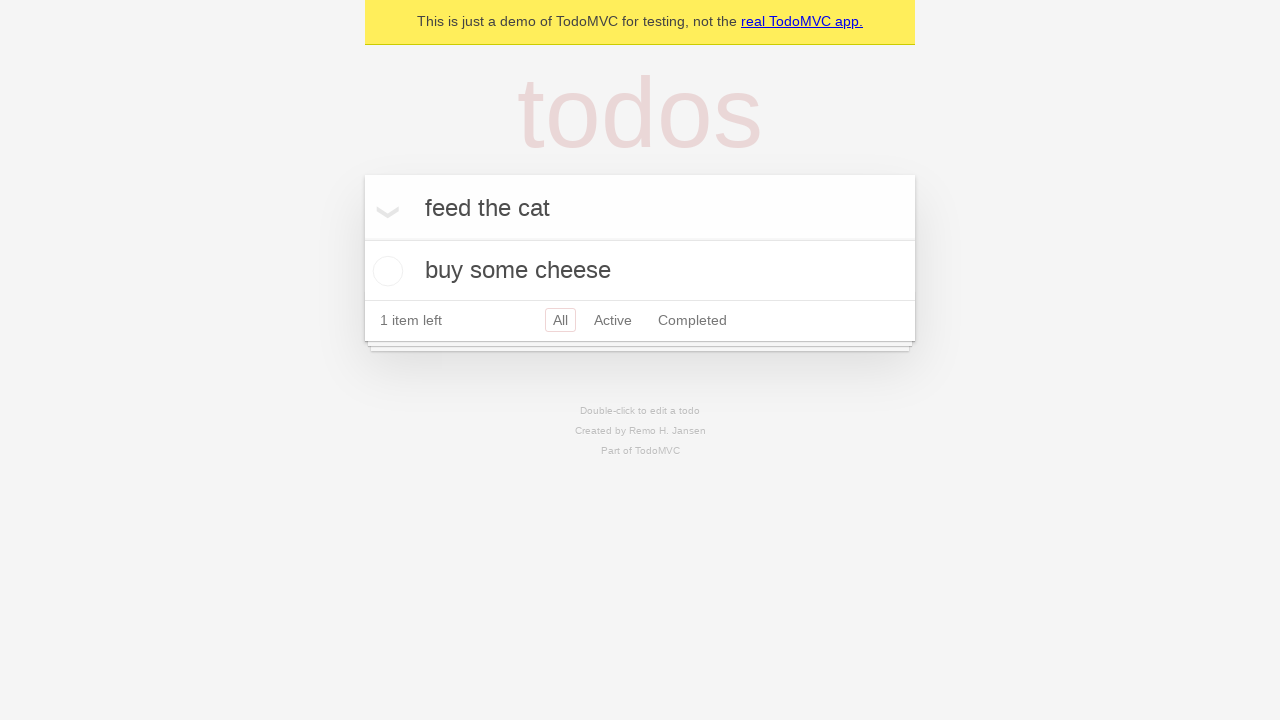

Pressed Enter to create second todo item on .new-todo
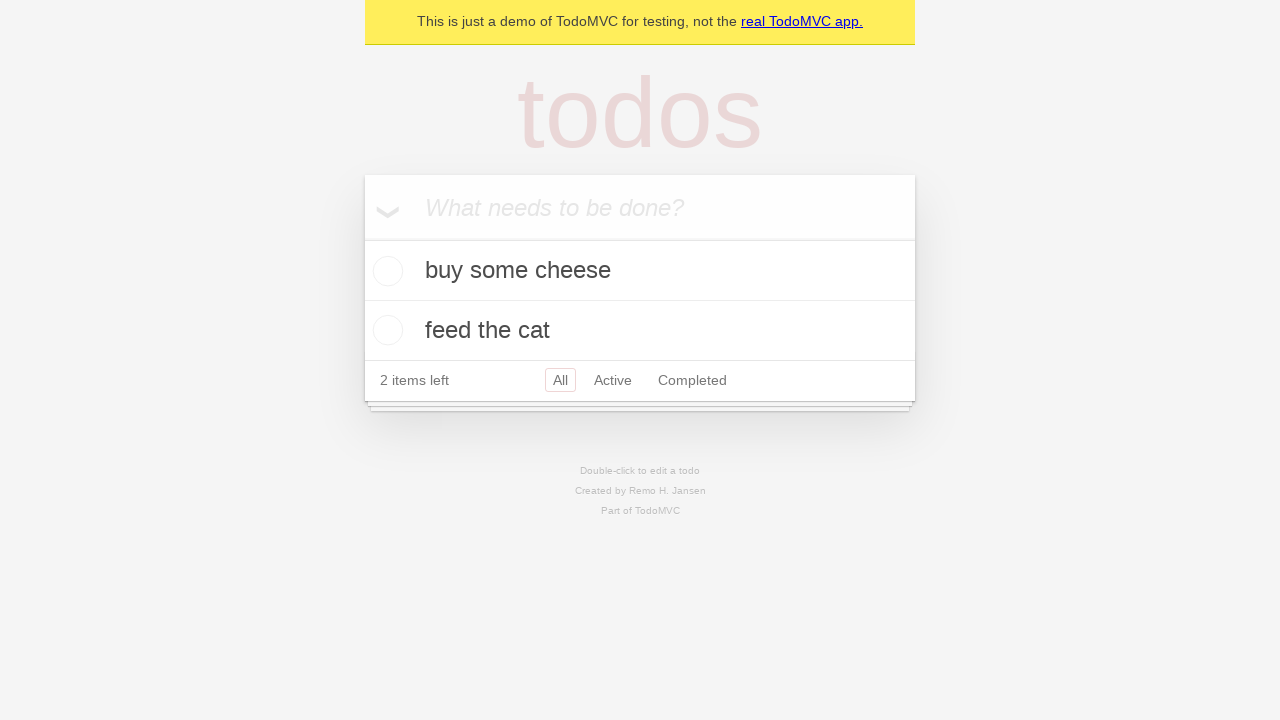

Filled new todo input with 'book a doctors appointment' on .new-todo
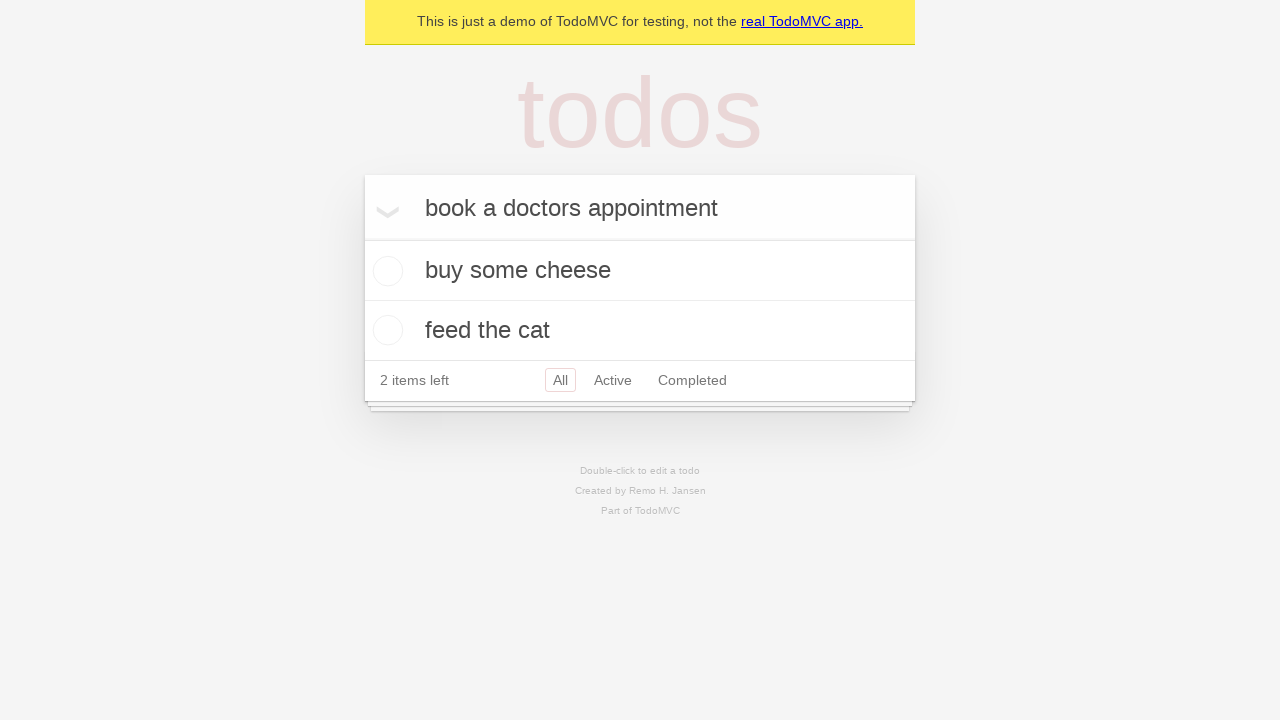

Pressed Enter to create third todo item on .new-todo
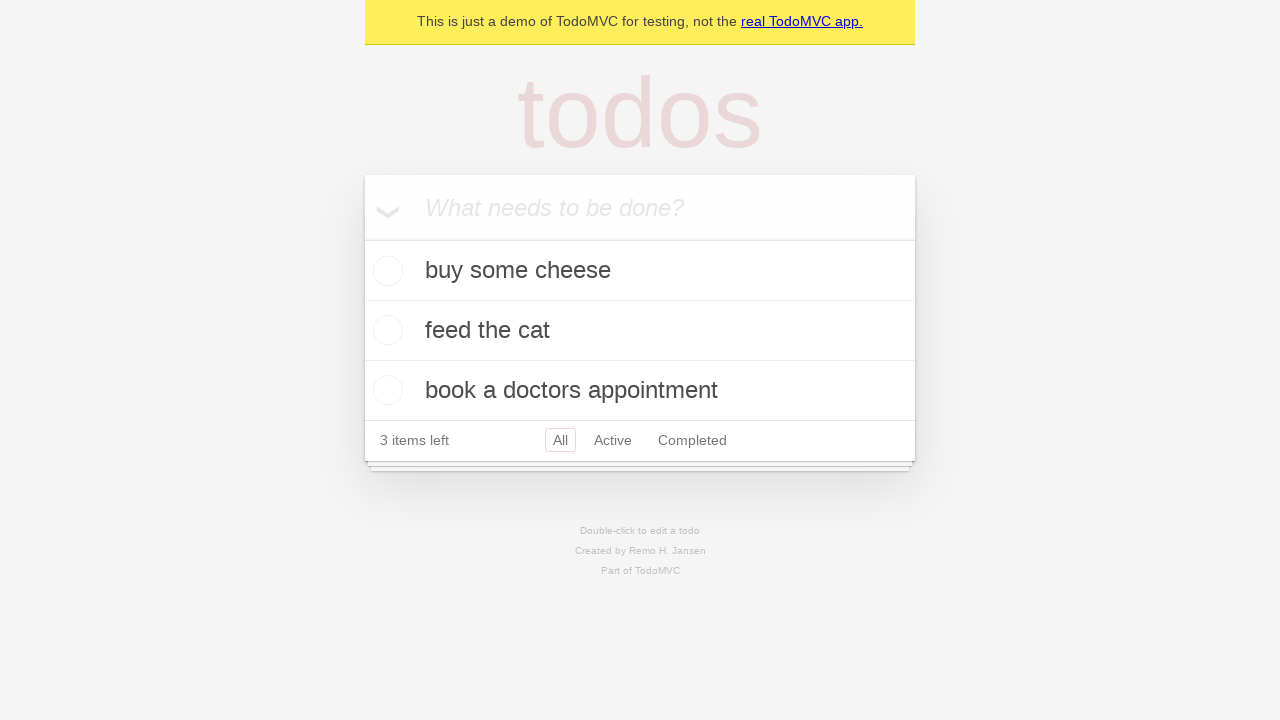

Waited for todo count indicator to appear - all 3 items appended to list
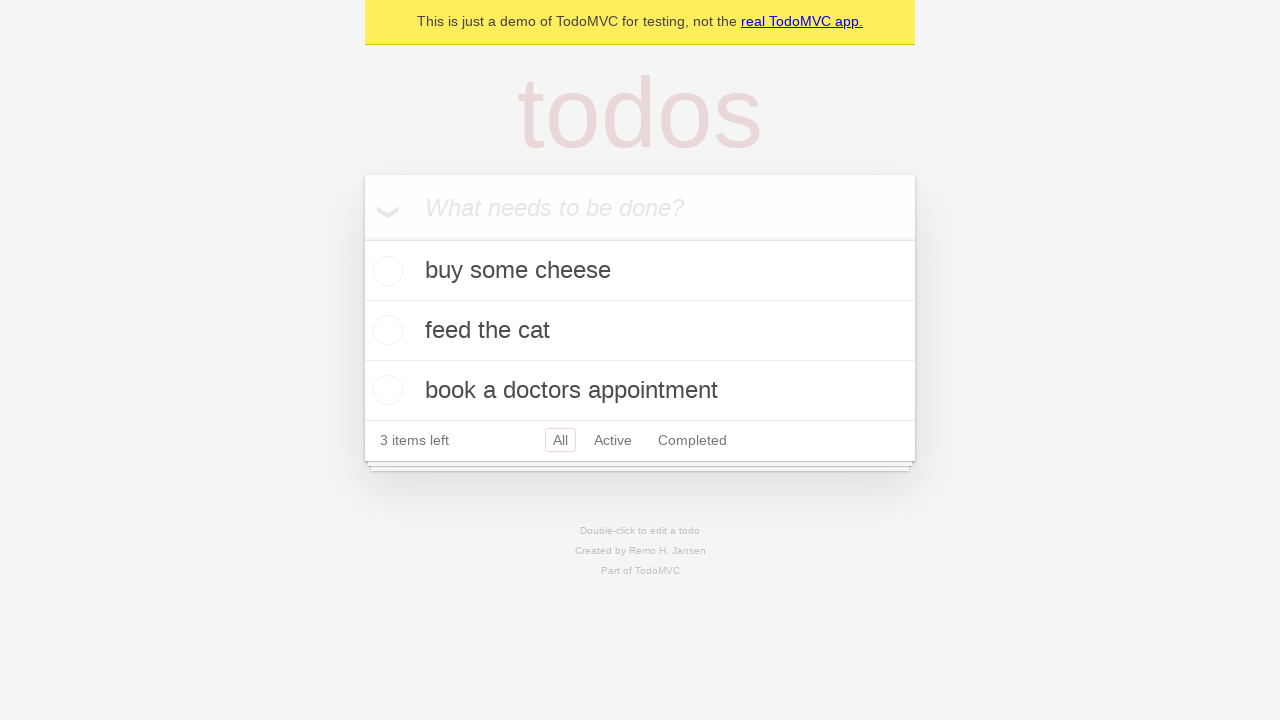

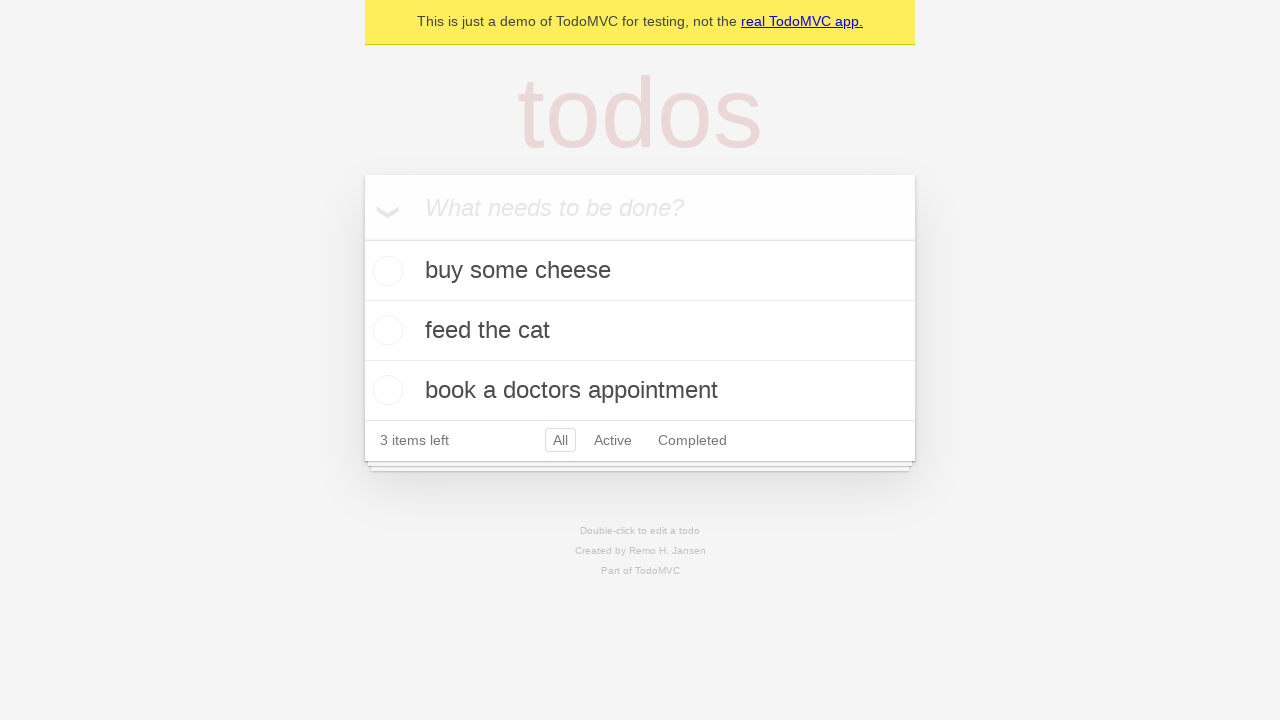